Tests that the Todo List App's #main and #footer sections are hidden when the list is empty, and become visible after adding an item. The test adds a todo item "buy some cheese" and verifies the sections appear.

Starting URL: https://todo-app.serenity-js.org/

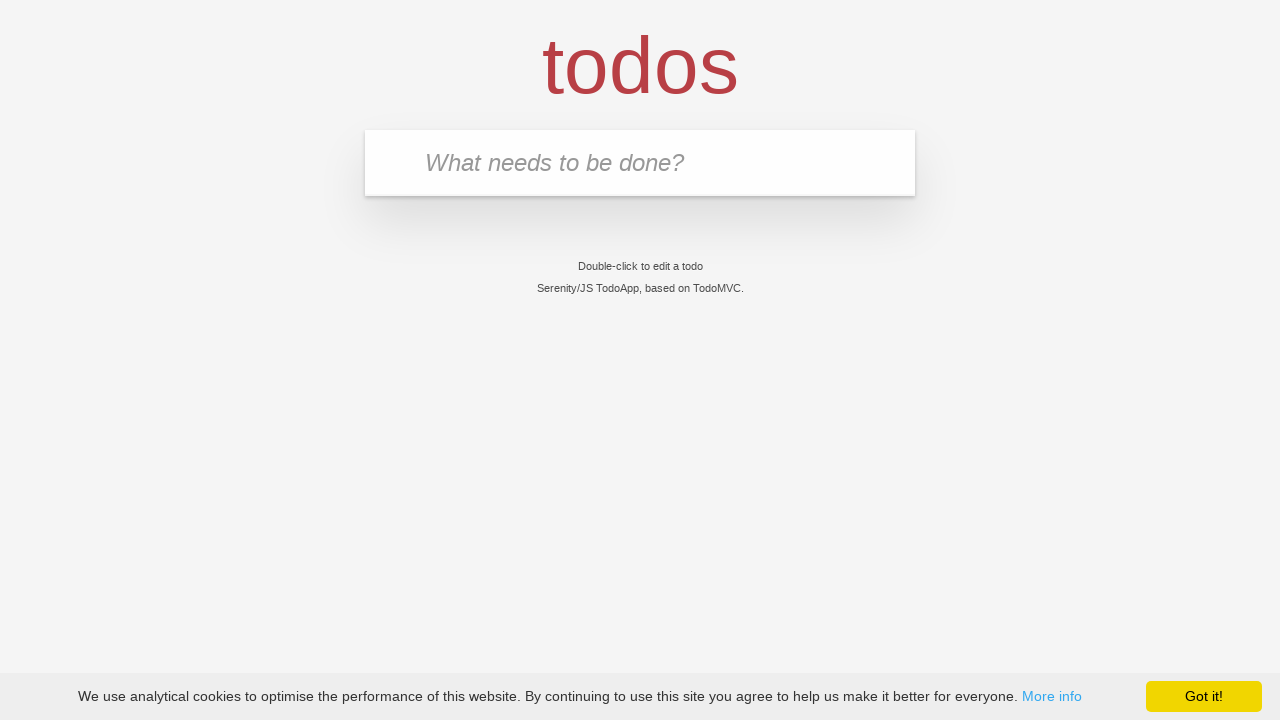

Waited for page to load (domcontentloaded)
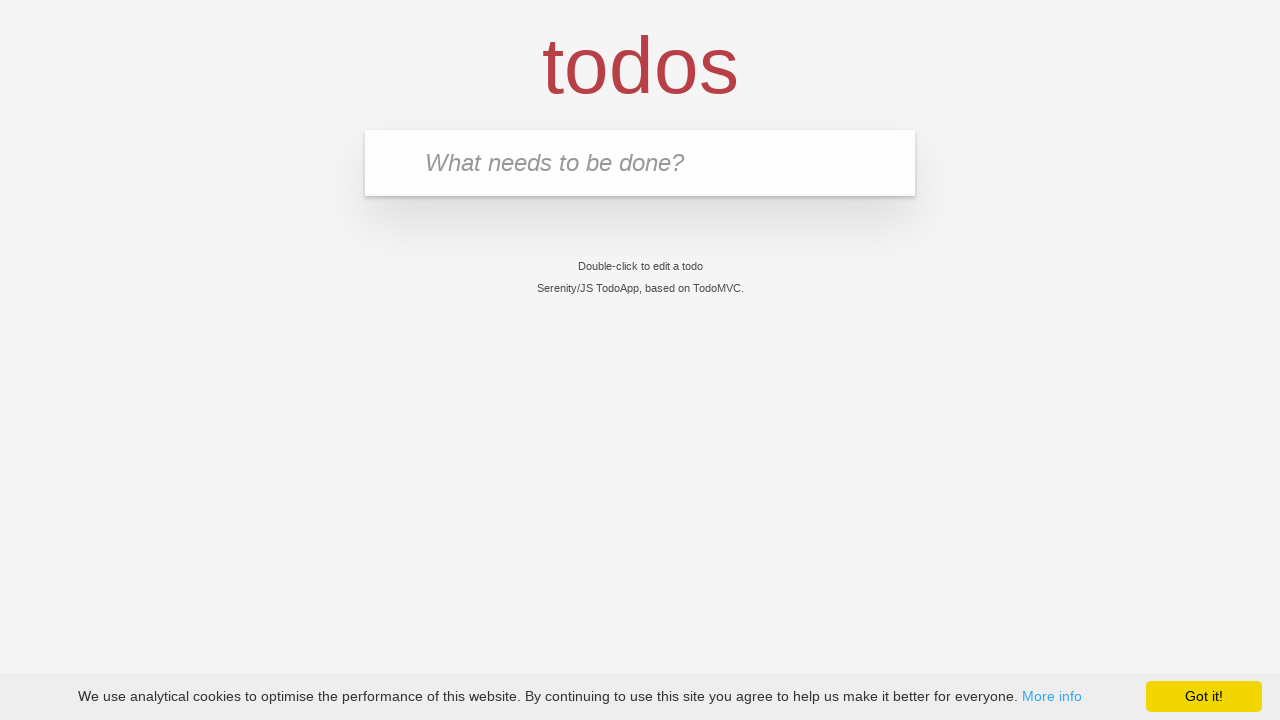

Verified page title is 'Serenity/JS TodoApp'
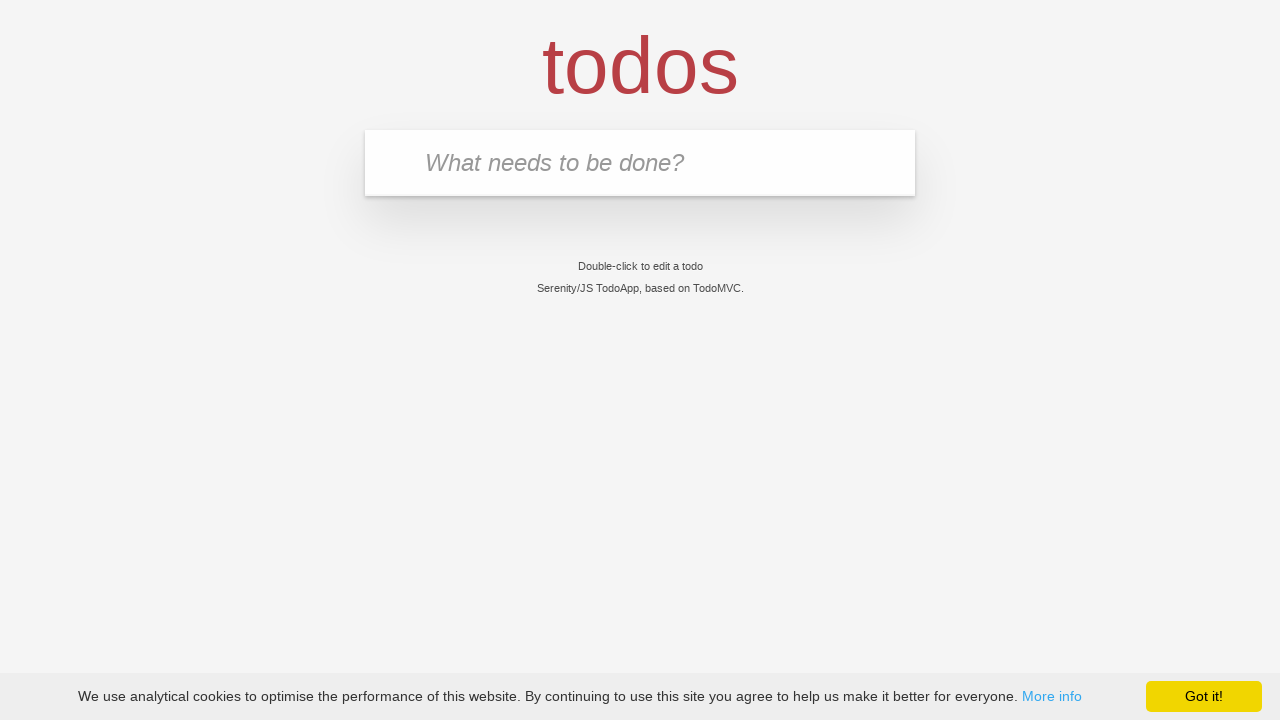

Verified main section is not visible when list is empty
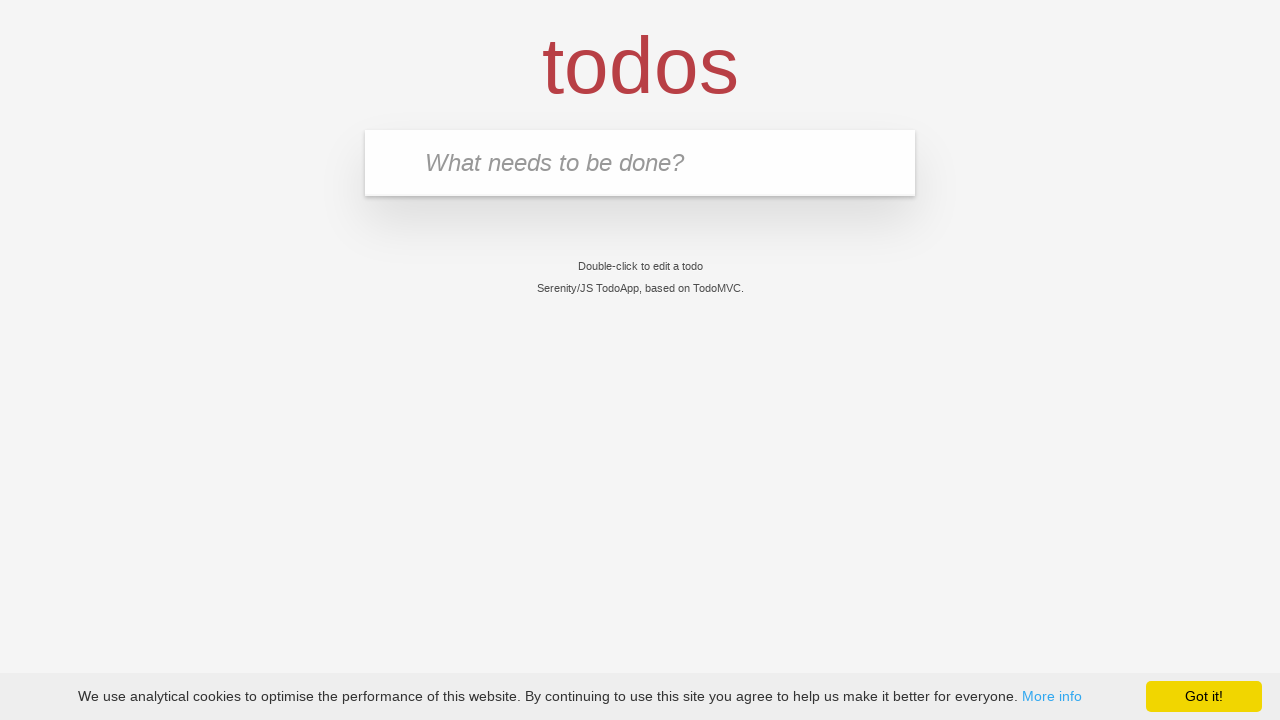

Verified footer section is not visible when list is empty
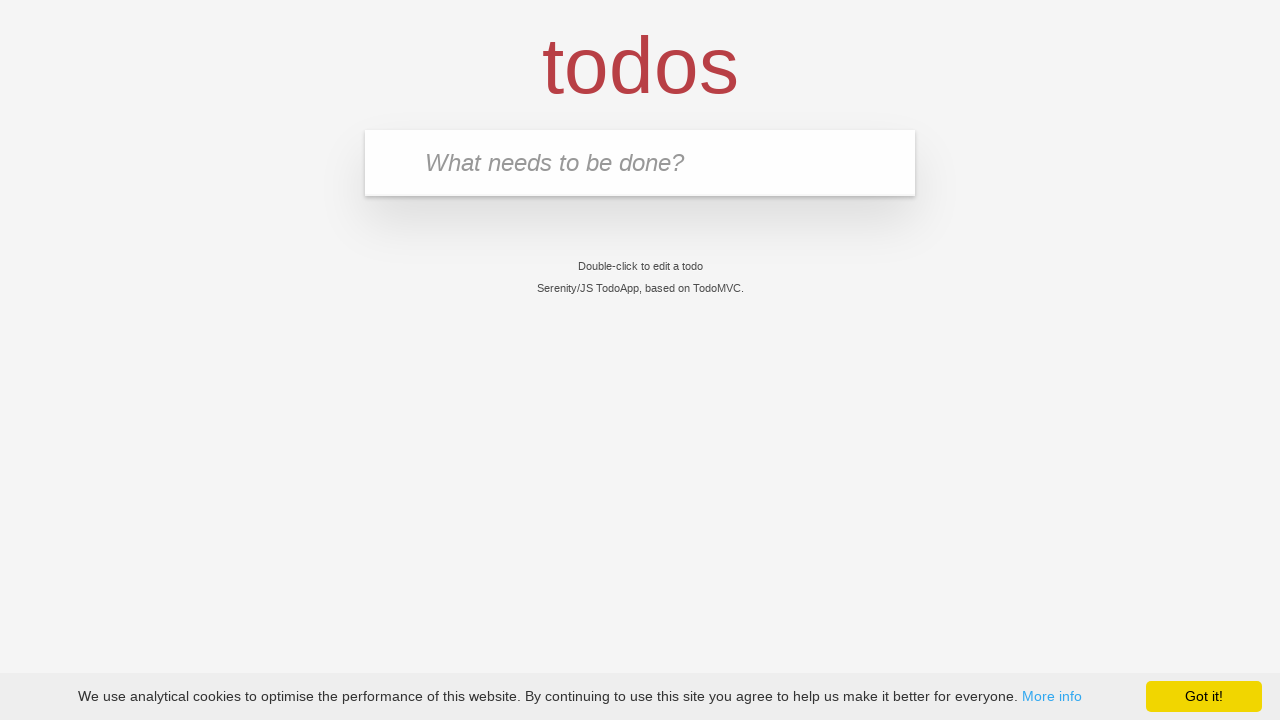

Filled new todo input field with 'buy some cheese' on input.new-todo
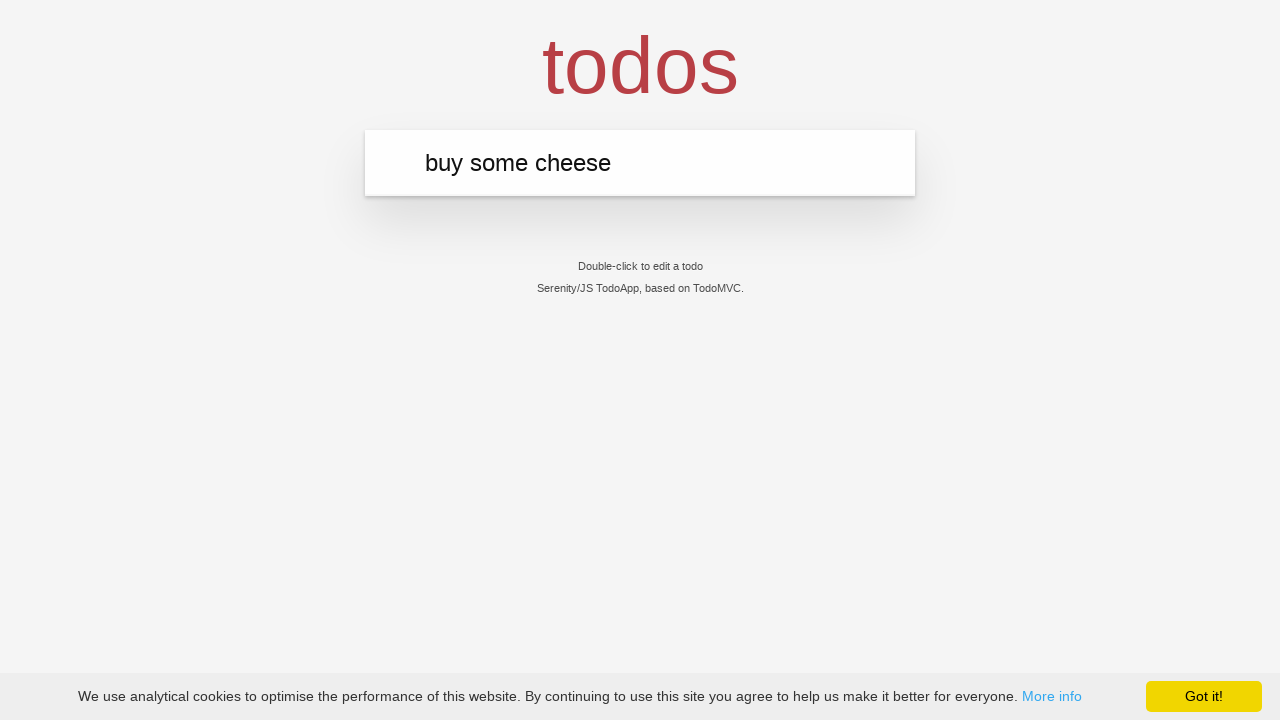

Pressed Enter to add the todo item on input.new-todo
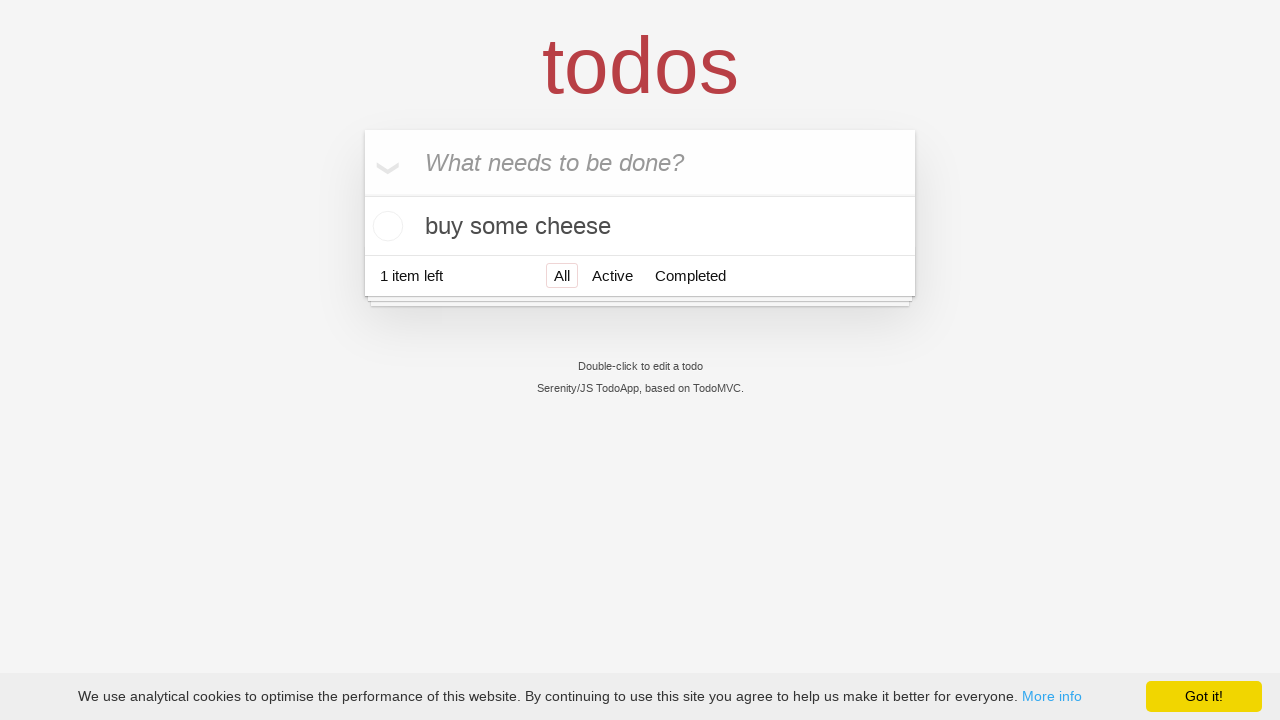

Waited for todo item 'buy some cheese' to appear in the list
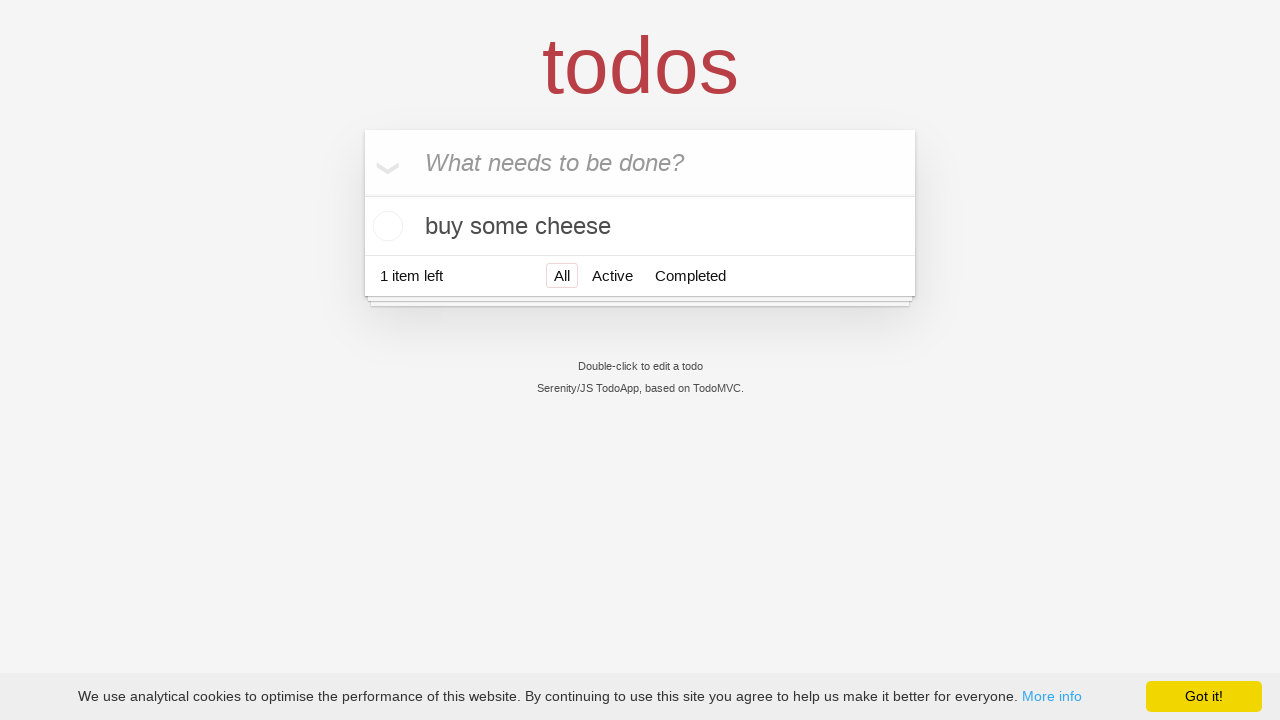

Verified main section is now visible after adding todo item
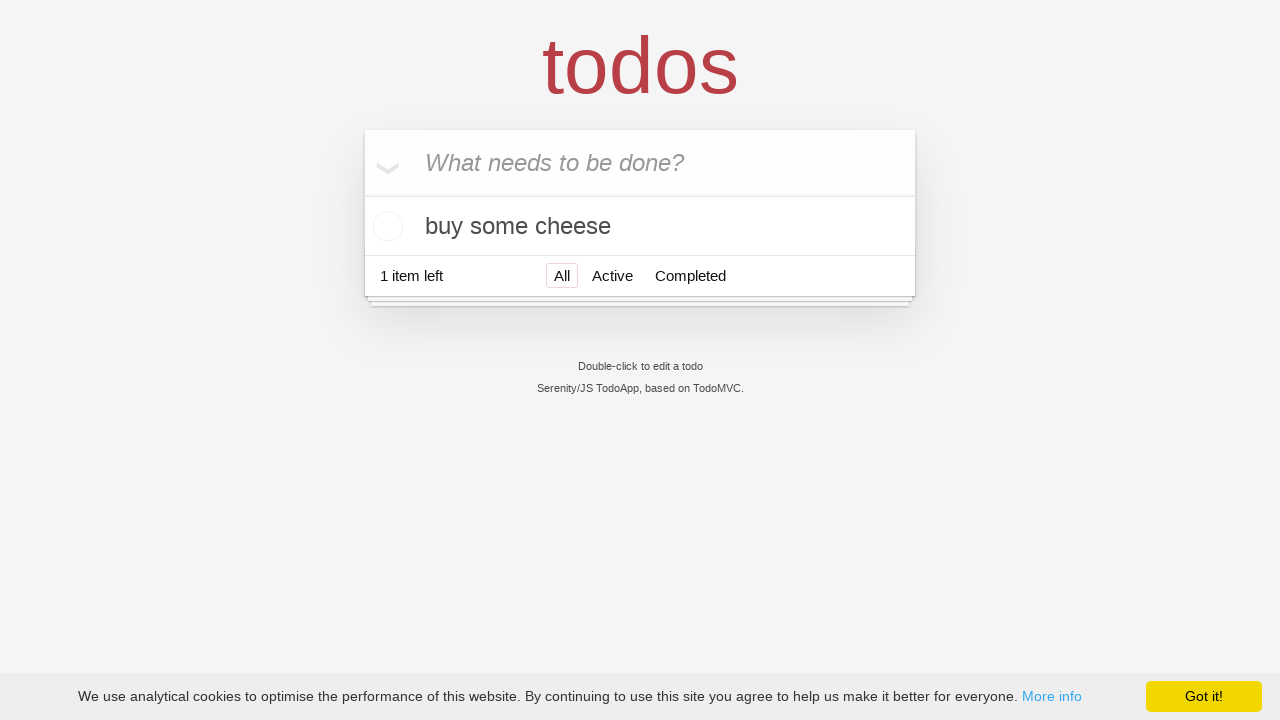

Verified footer section is now visible after adding todo item
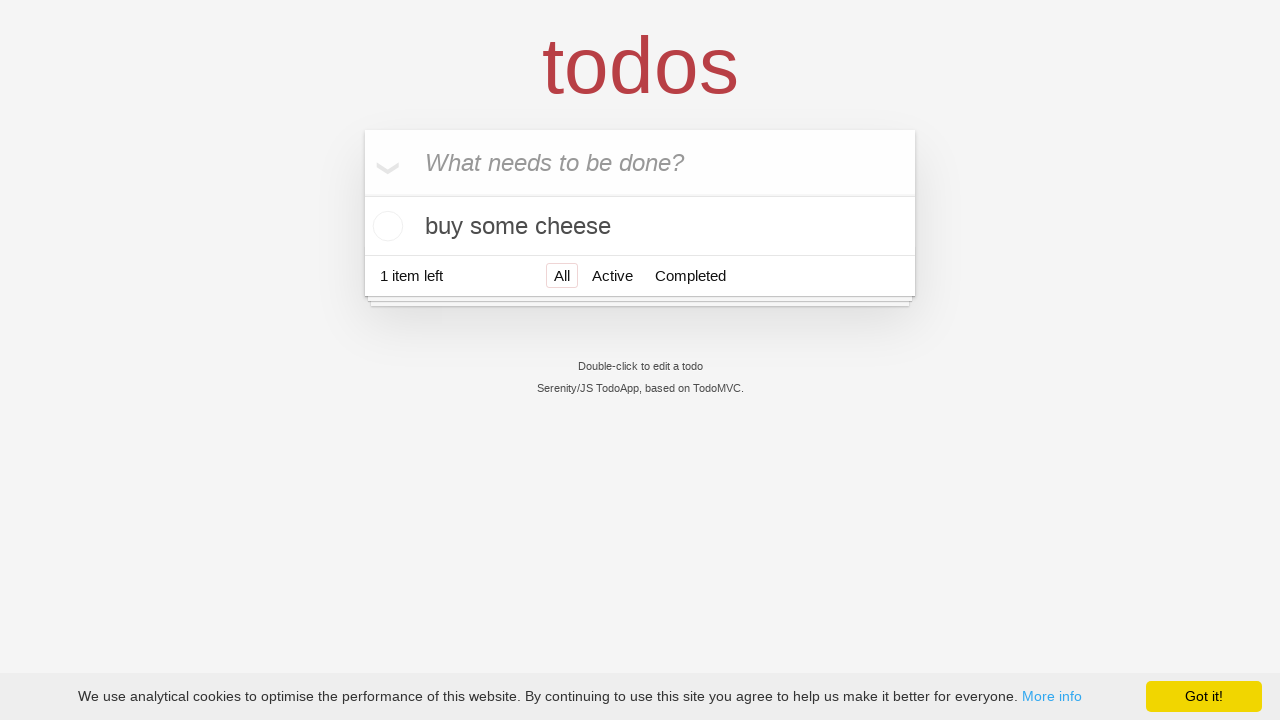

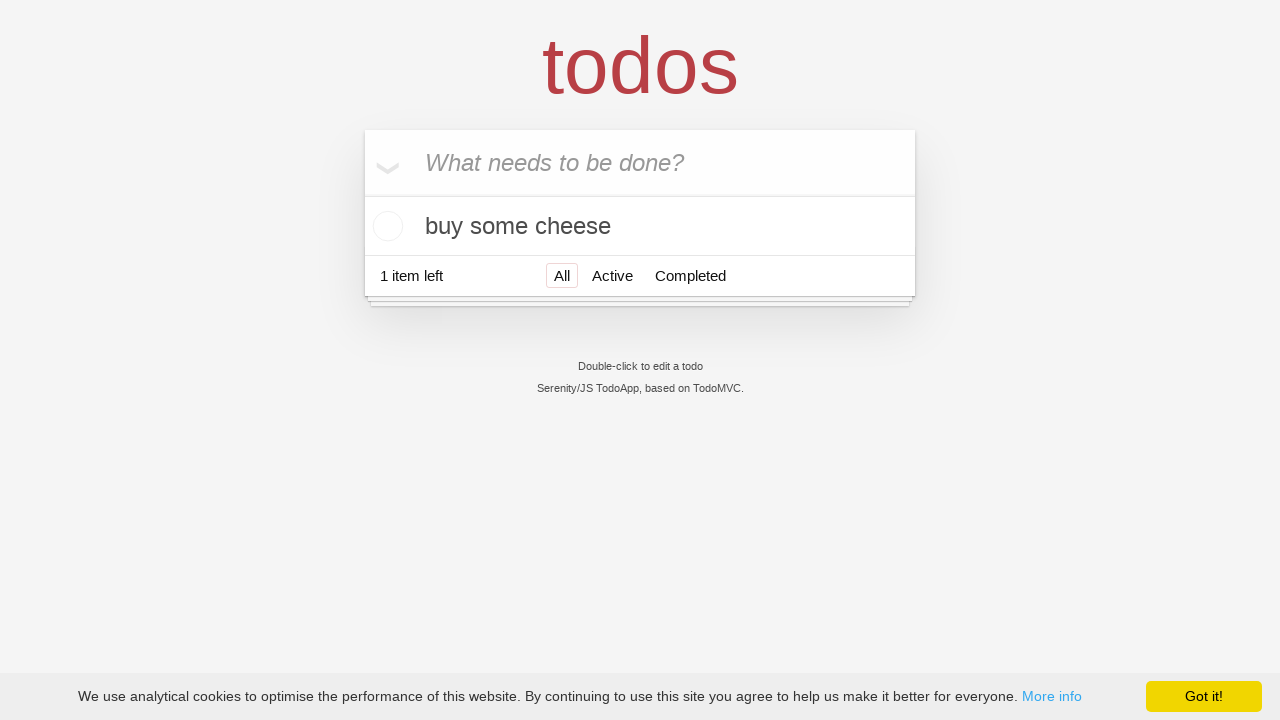